Tests sorting the Email column in ascending order by clicking the column header and verifying text values are sorted alphabetically.

Starting URL: http://the-internet.herokuapp.com/tables

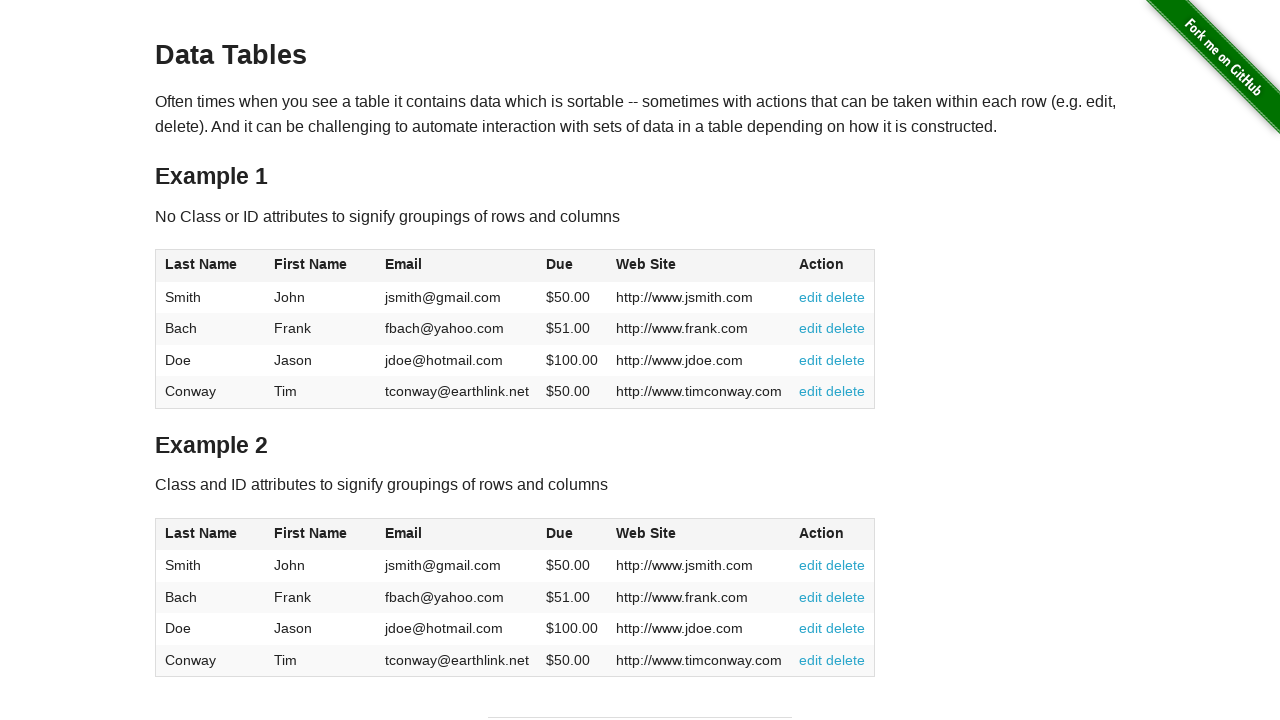

Clicked Email column header to sort in ascending order at (457, 266) on #table1 thead tr th:nth-of-type(3)
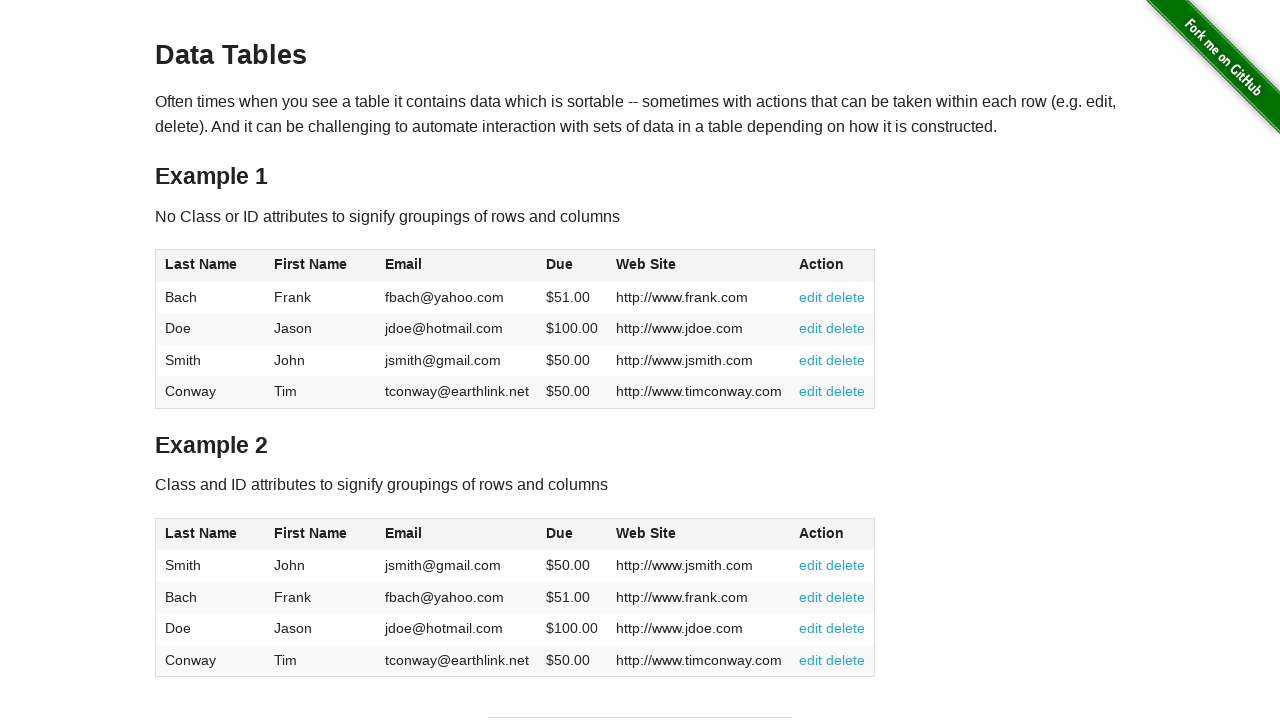

Email column cells loaded and ready for verification
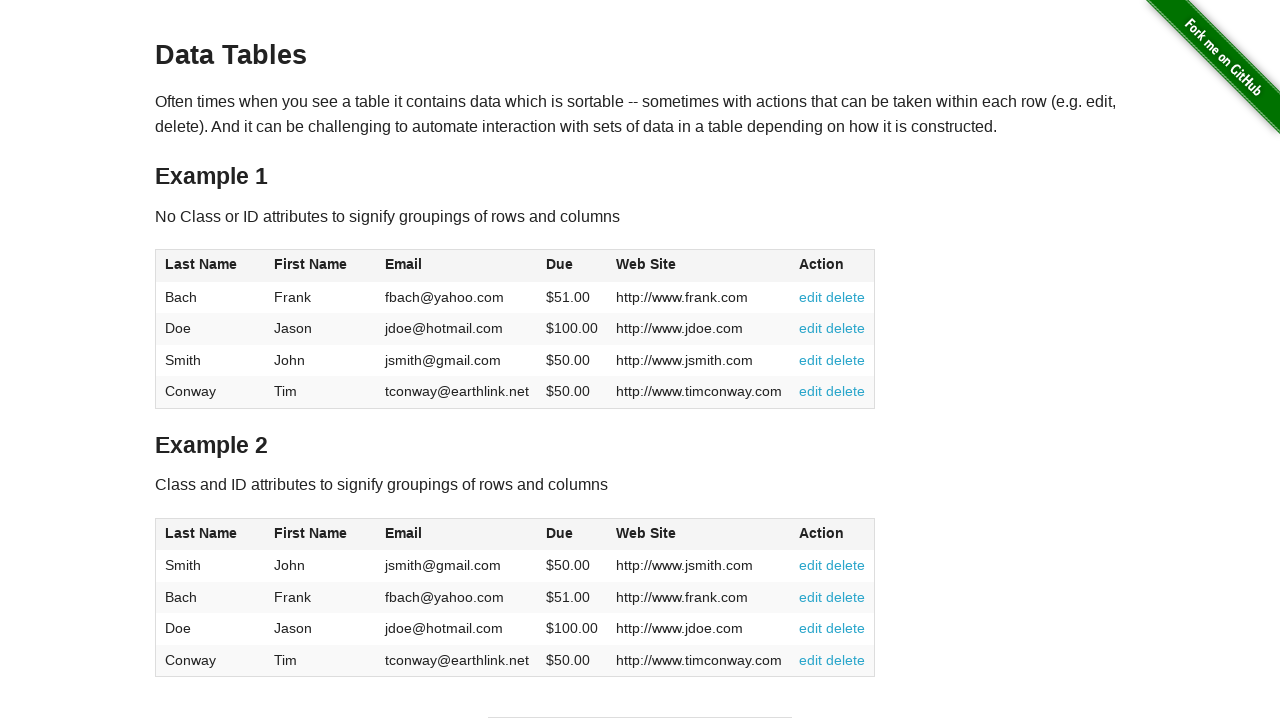

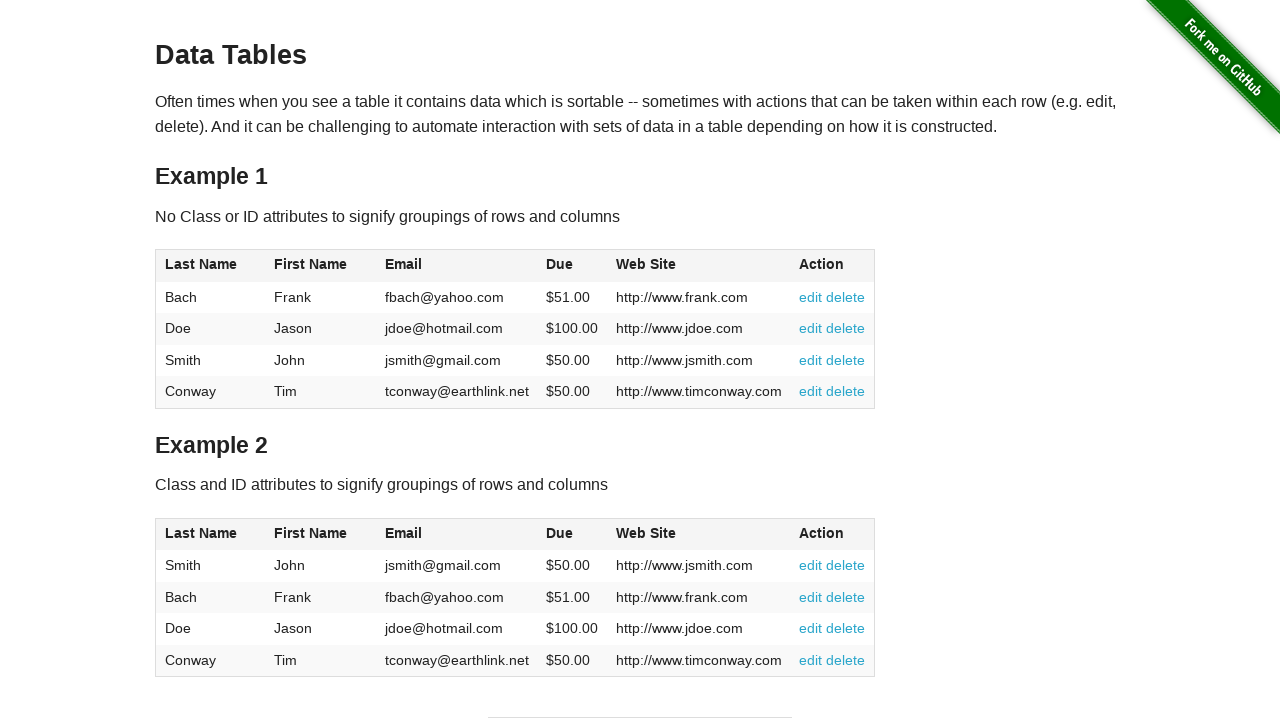